Tests mouse hover functionality by hovering over elements and clicking on a revealed link

Starting URL: http://www.actimind.com/

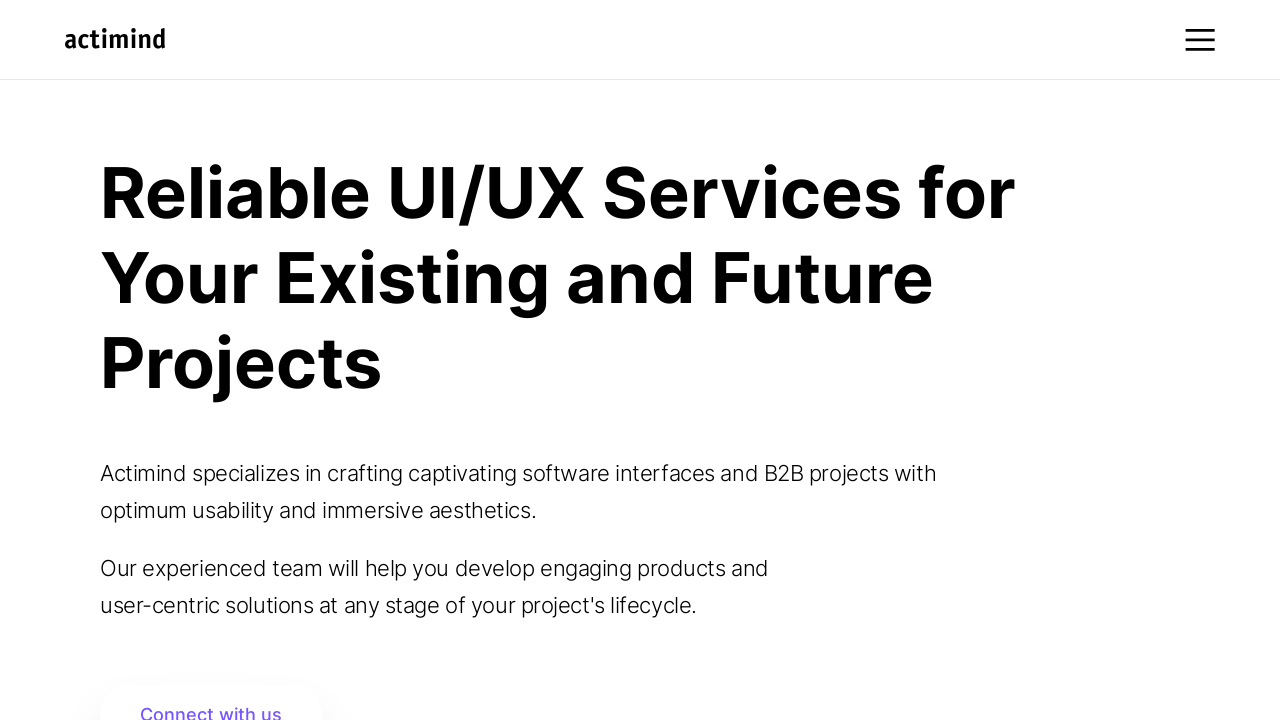

Waited 3 seconds for page to load
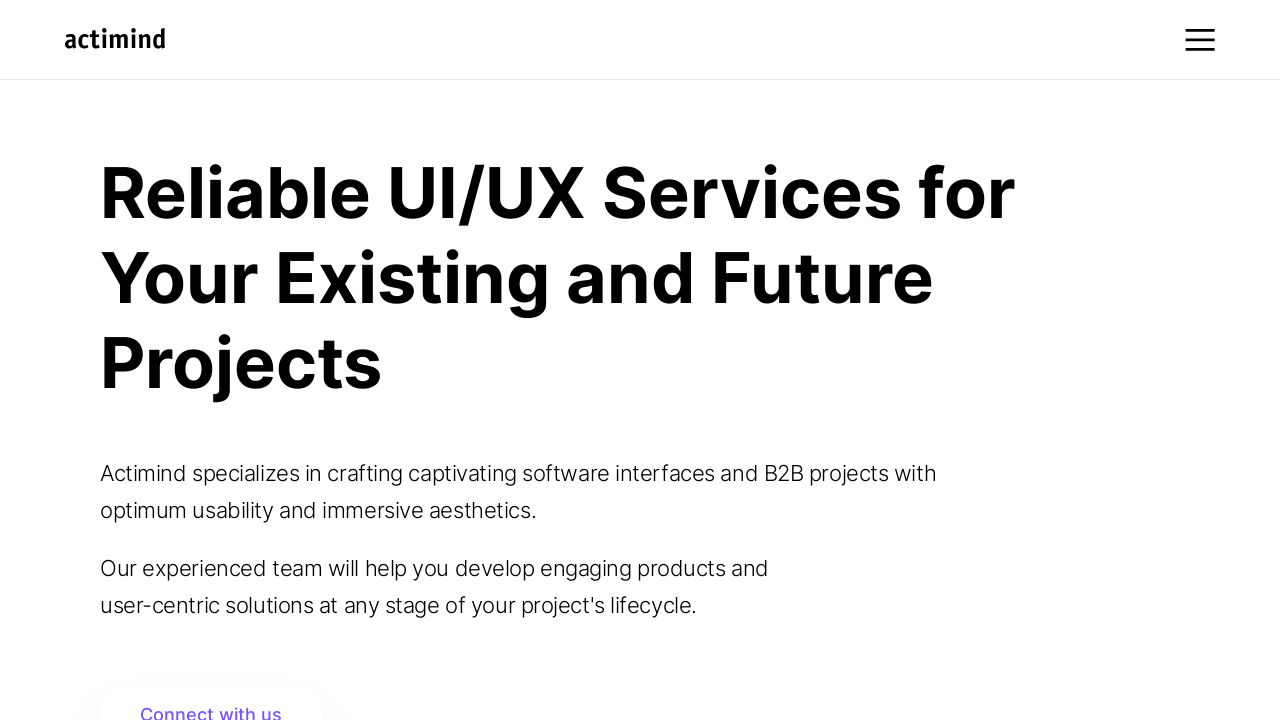

Hovered over 'Our experienced team will help you' text element at (450, 587) on xpath=//p[contains(text(),'Our experienced team will help you ')]
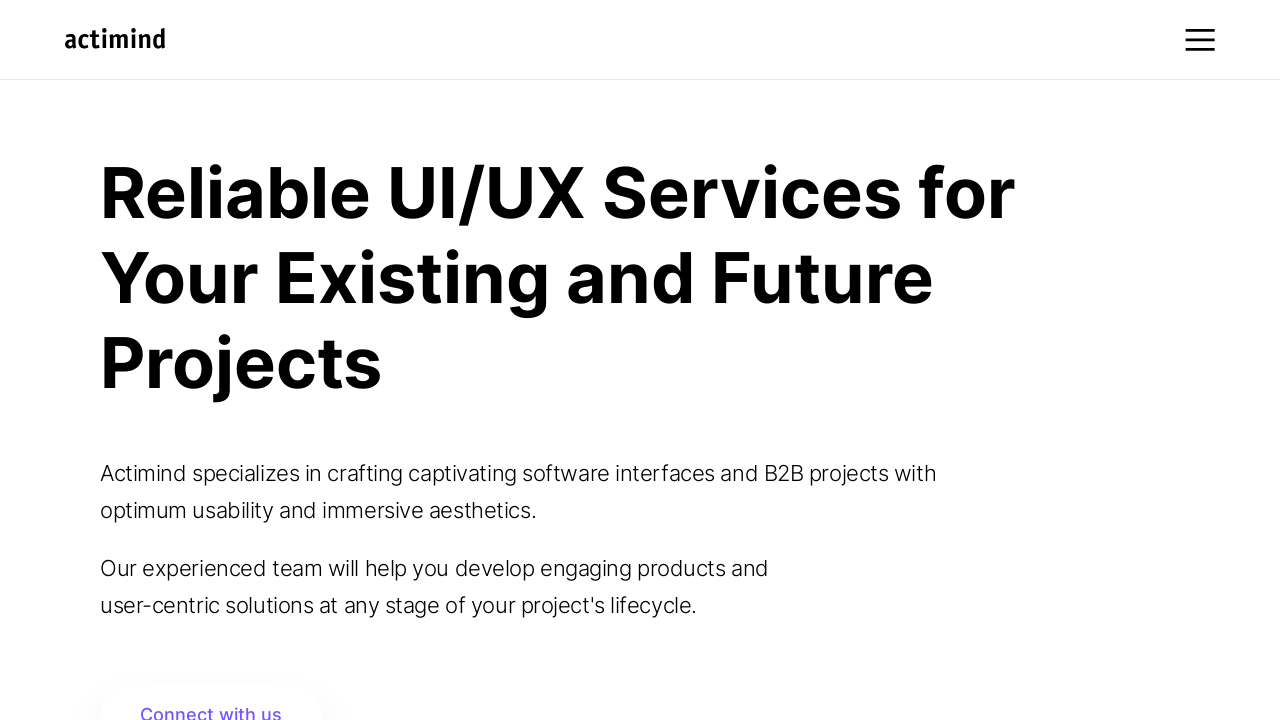

Waited 3 seconds for hover effects to complete
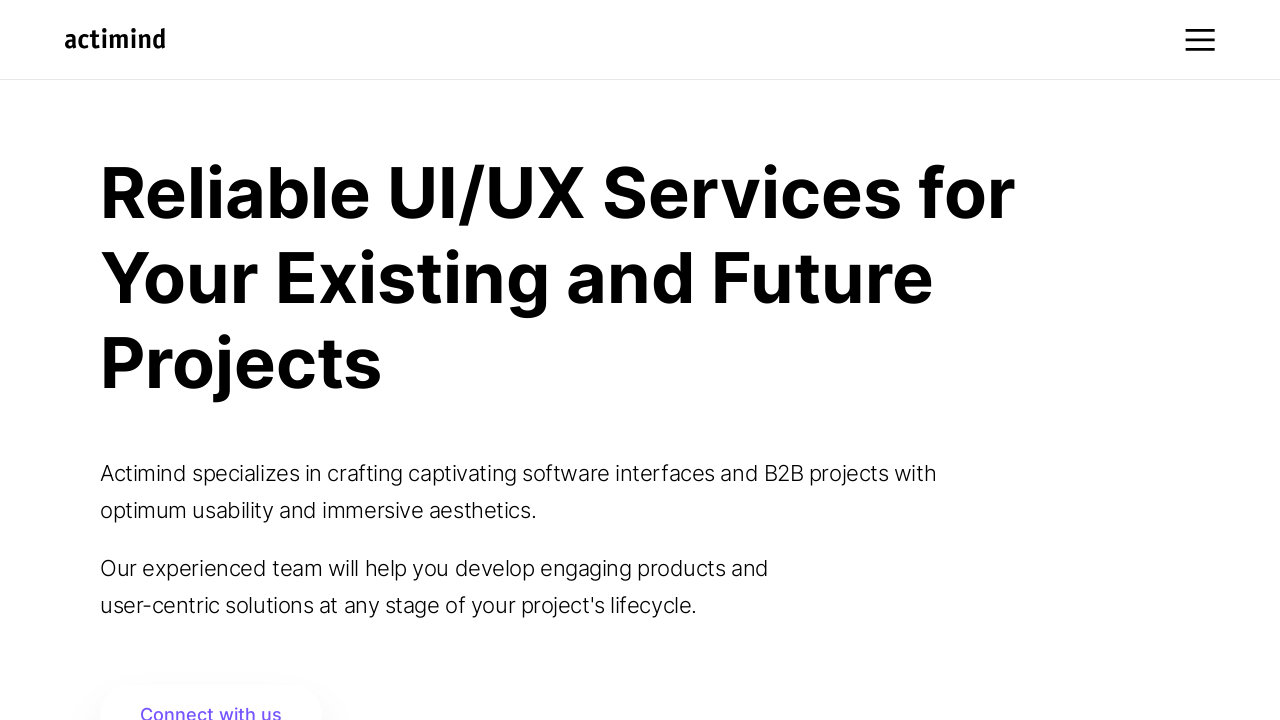

Hovered over 'Connect with us' link at (211, 710) on text=Connect with us
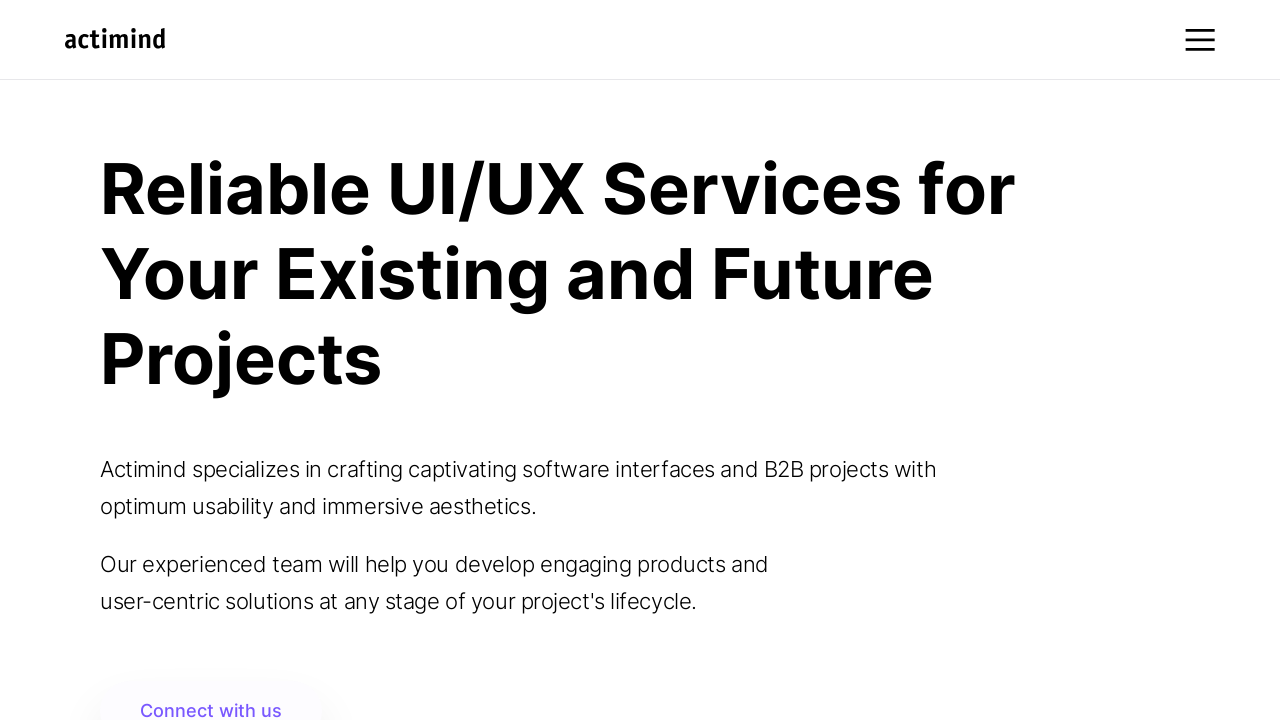

Clicked the 'Connect with us' link at (211, 710) on text=Connect with us
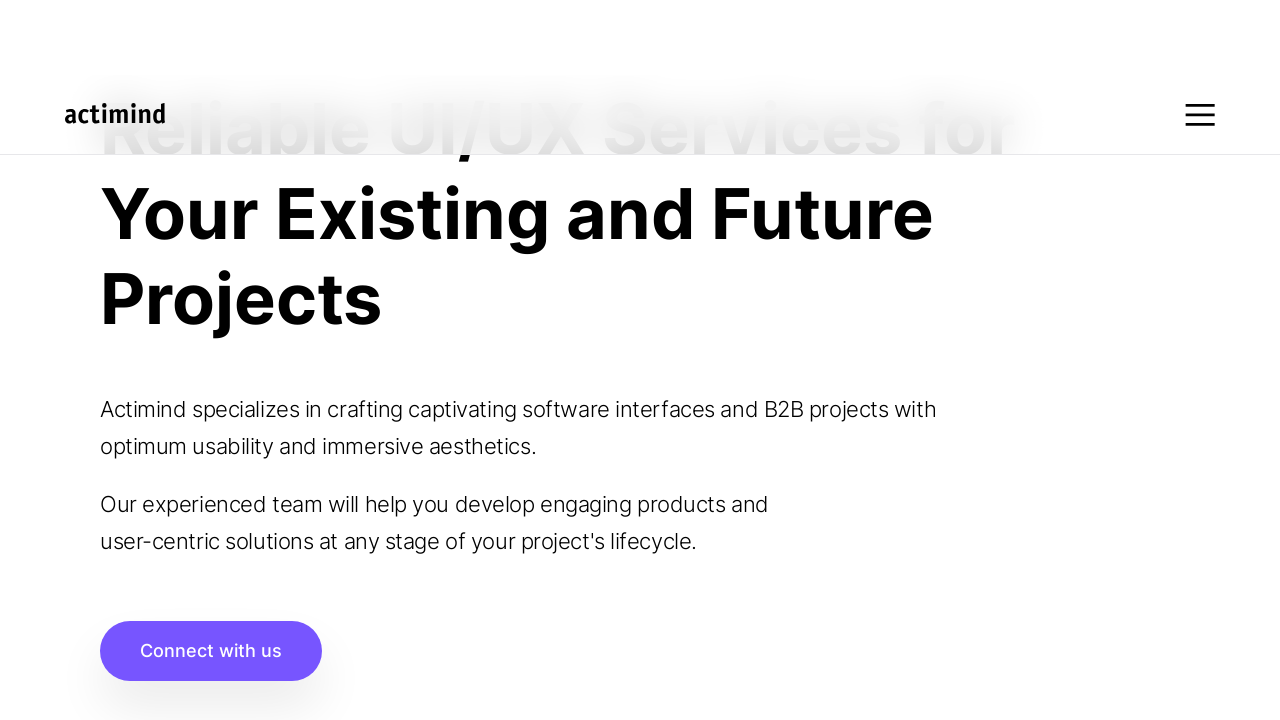

Waited 4 seconds for page to load after clicking link
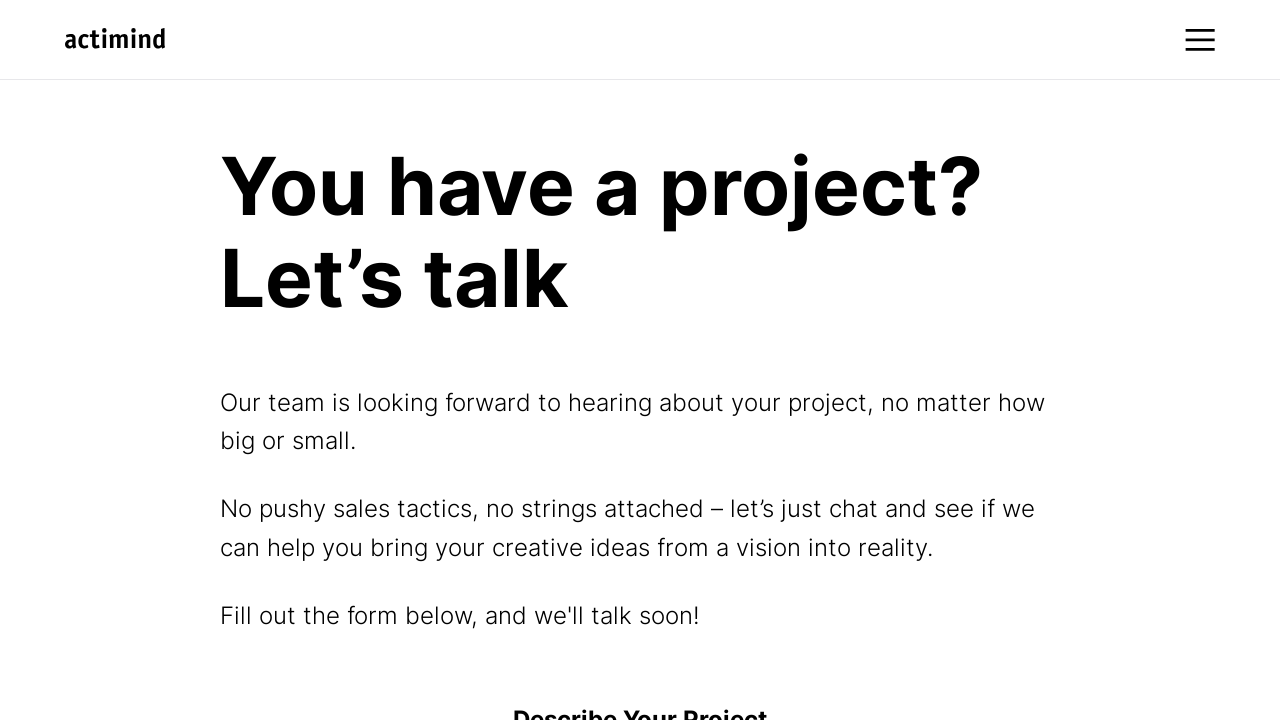

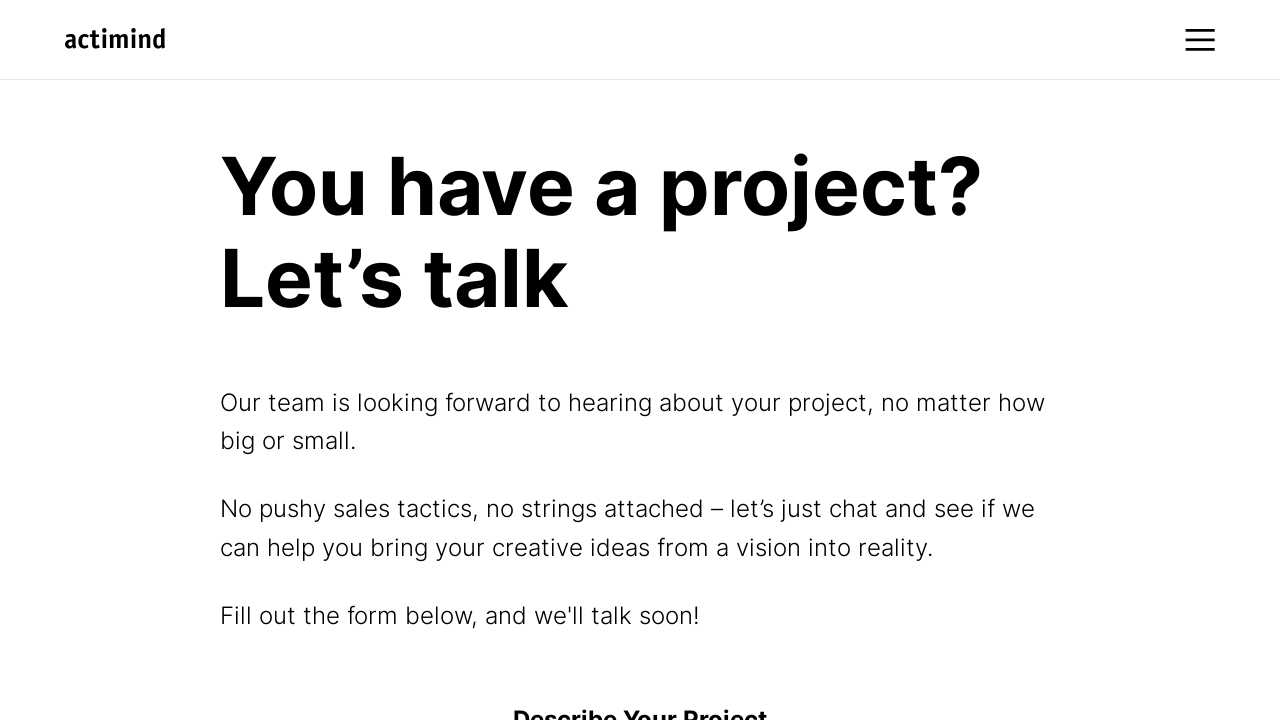